Tests horizontal slider functionality by navigating to the Horizontal Slider page from the main menu, then dragging the slider and verifying its value changes.

Starting URL: https://the-internet.herokuapp.com/

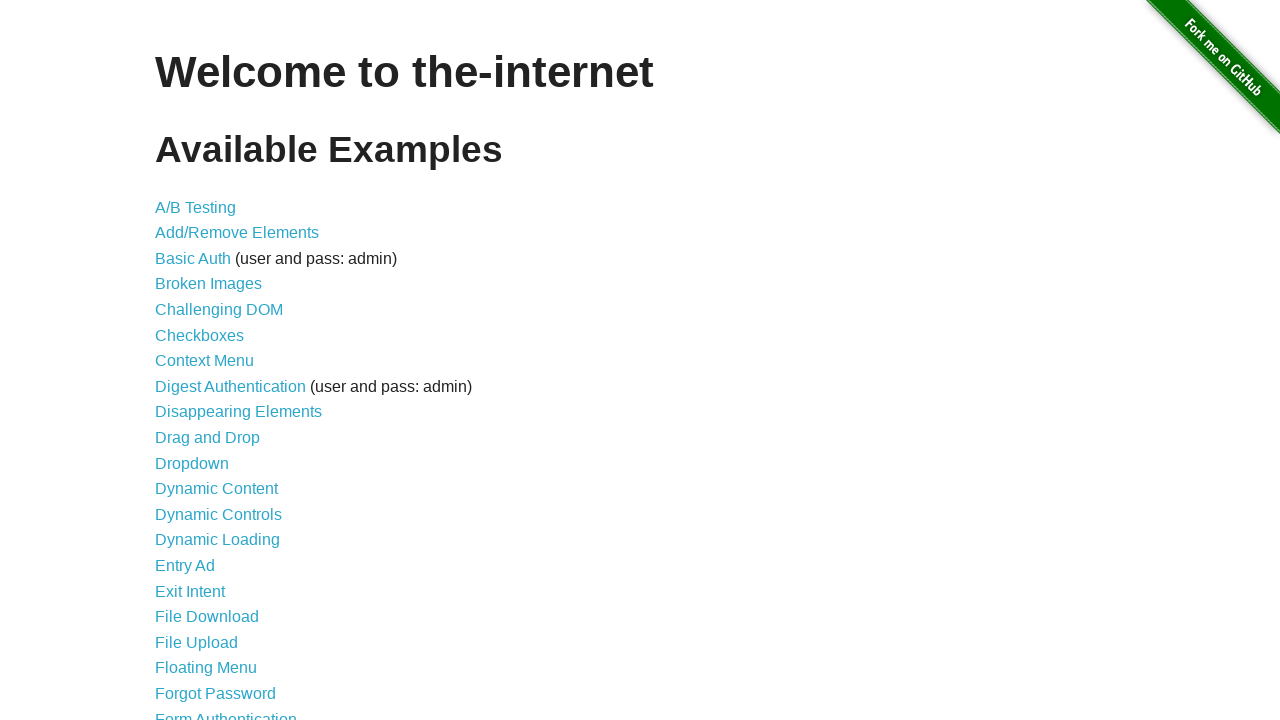

Clicked on 'Horizontal Slider' link from main menu at (214, 361) on text=Horizontal Slider
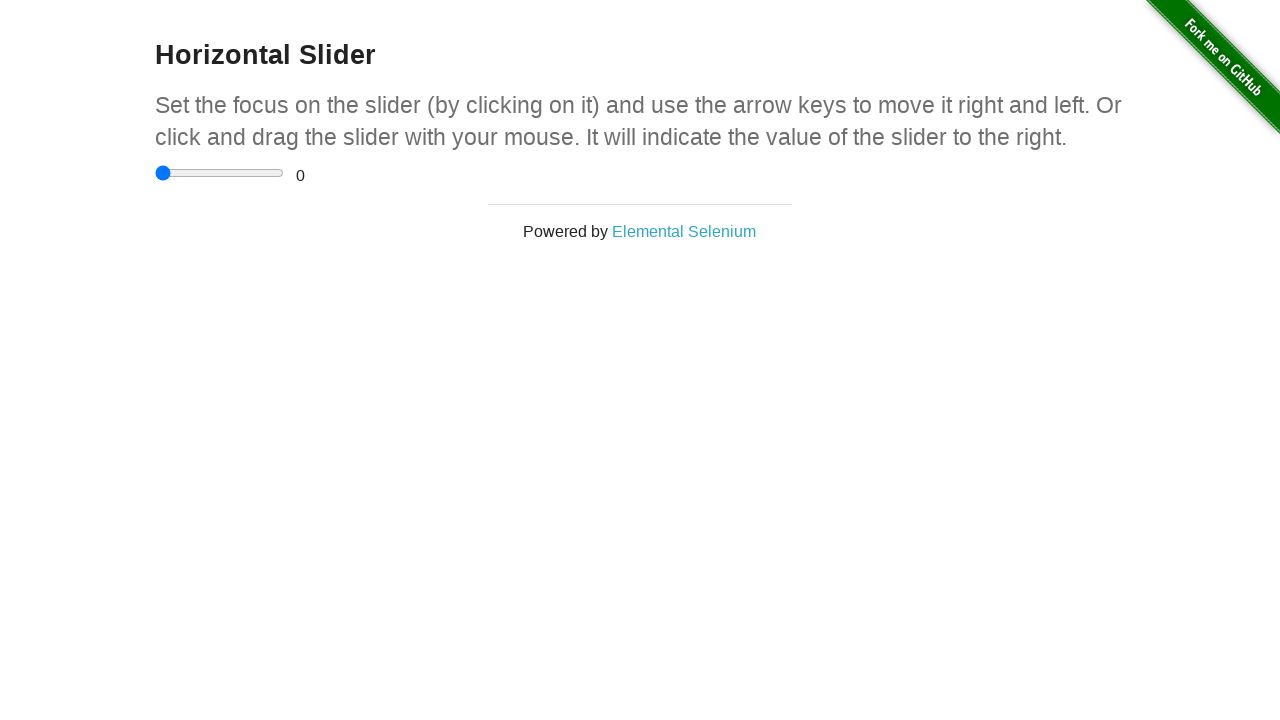

Horizontal Slider page loaded
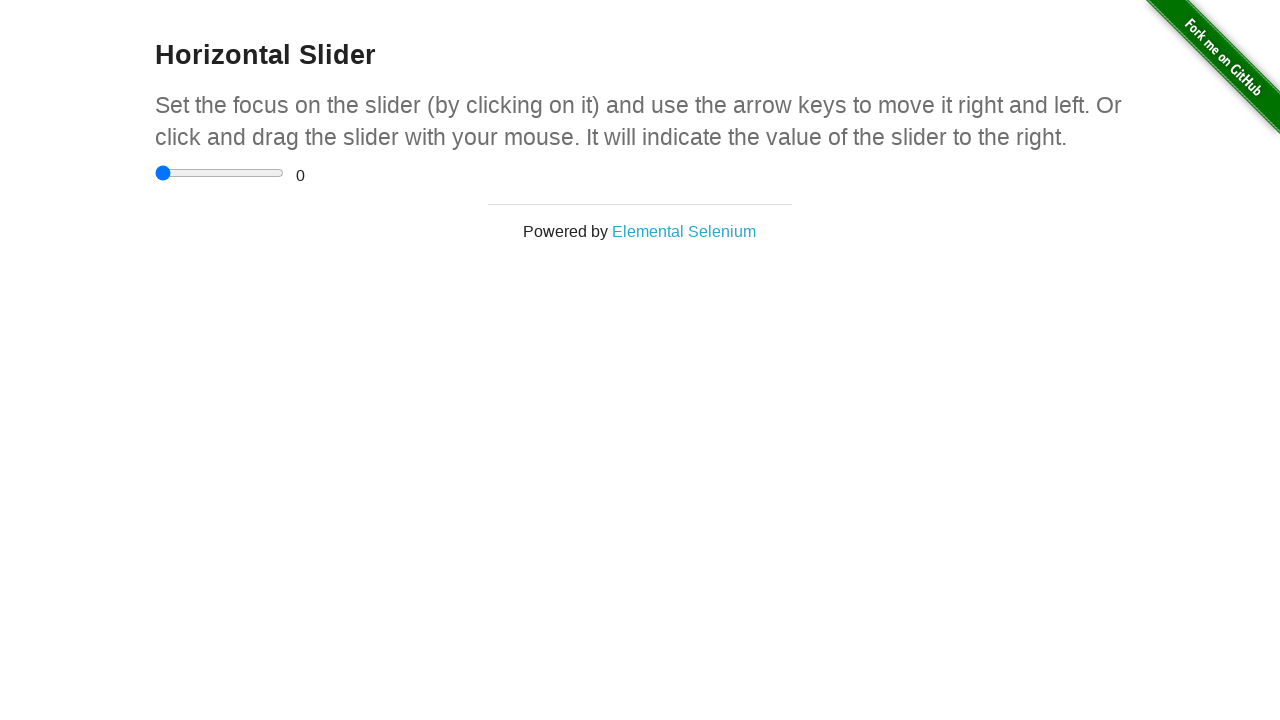

Located the horizontal slider element
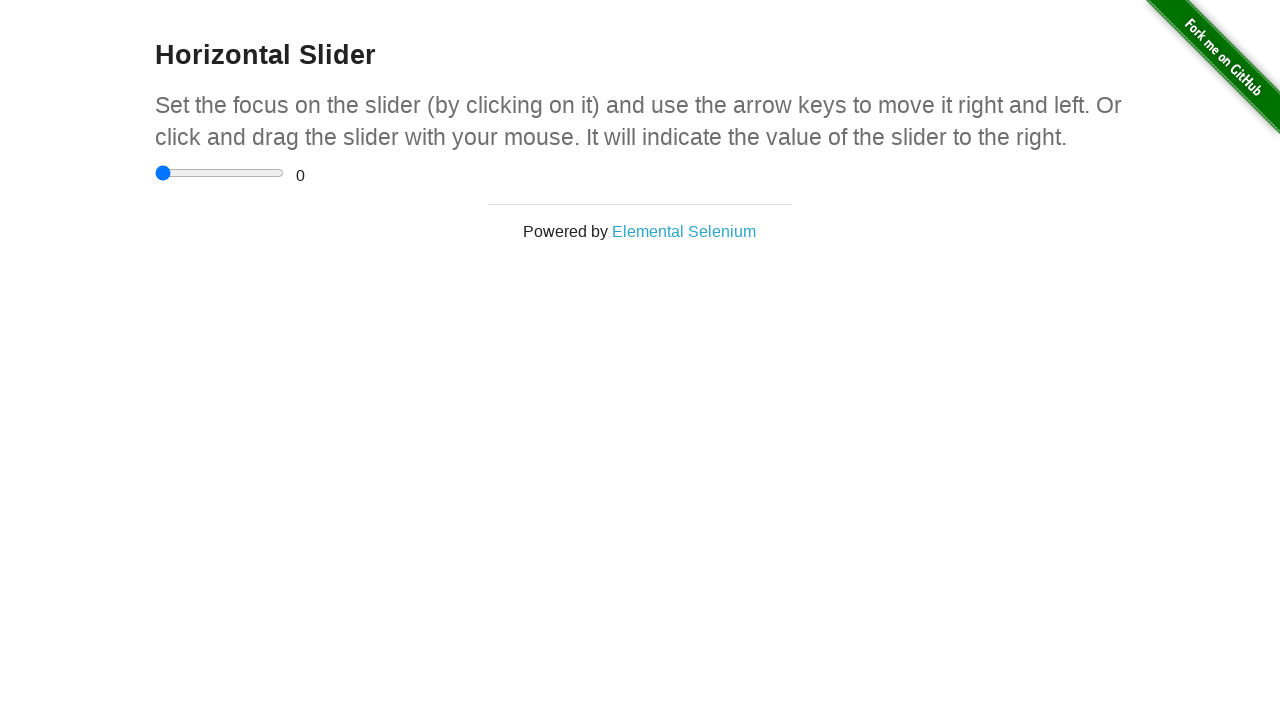

Focused on the slider element on input[type='range']
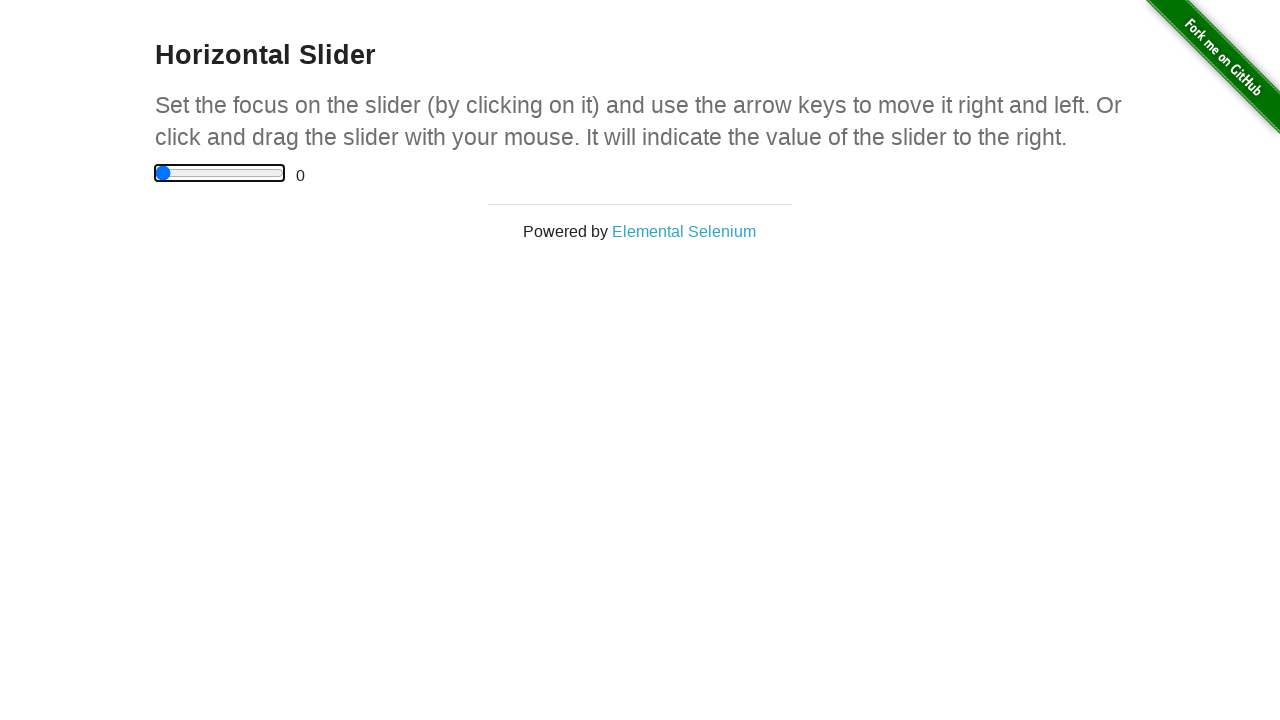

Pressed ArrowRight to move slider (1st press) on input[type='range']
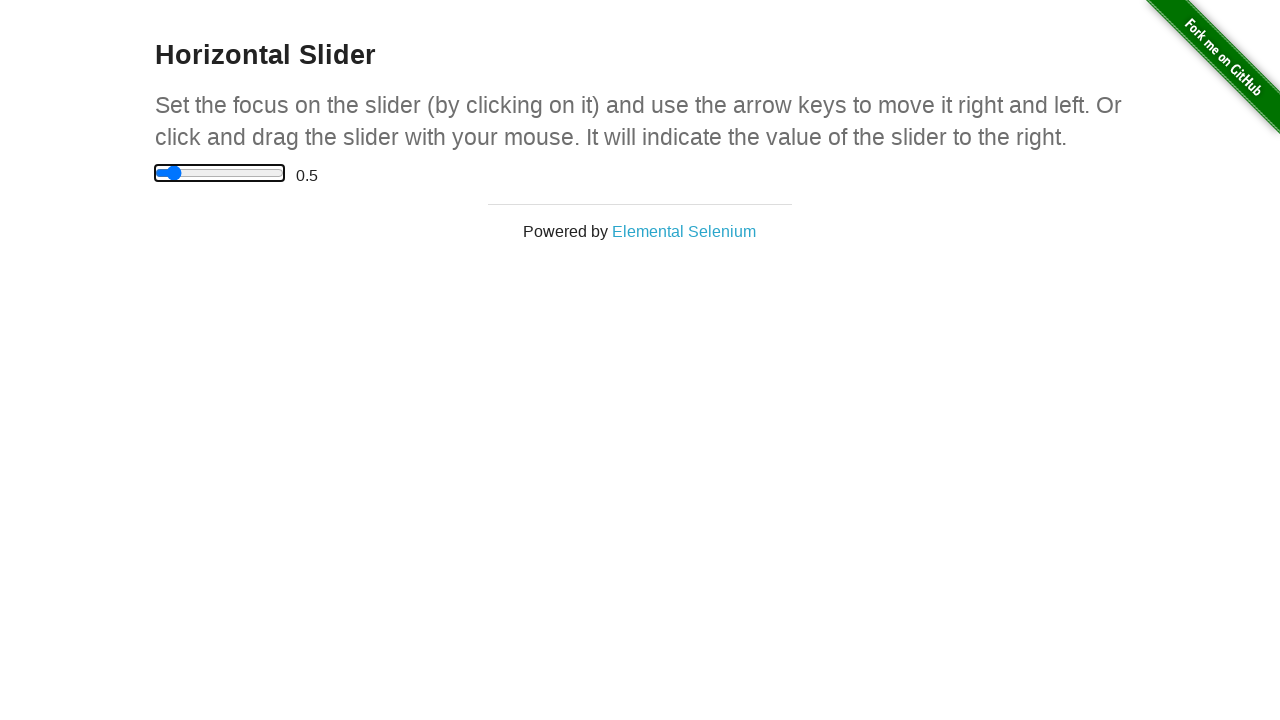

Pressed ArrowRight to move slider (2nd press) on input[type='range']
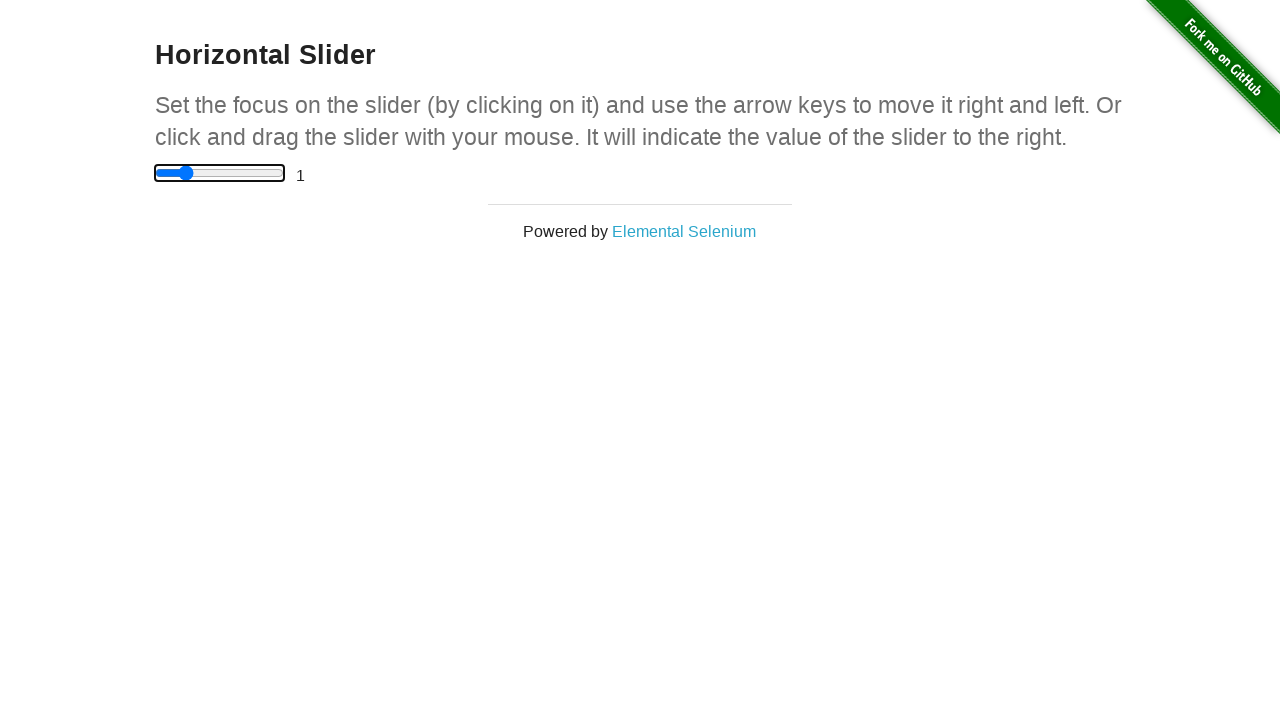

Pressed ArrowRight to move slider (3rd press) on input[type='range']
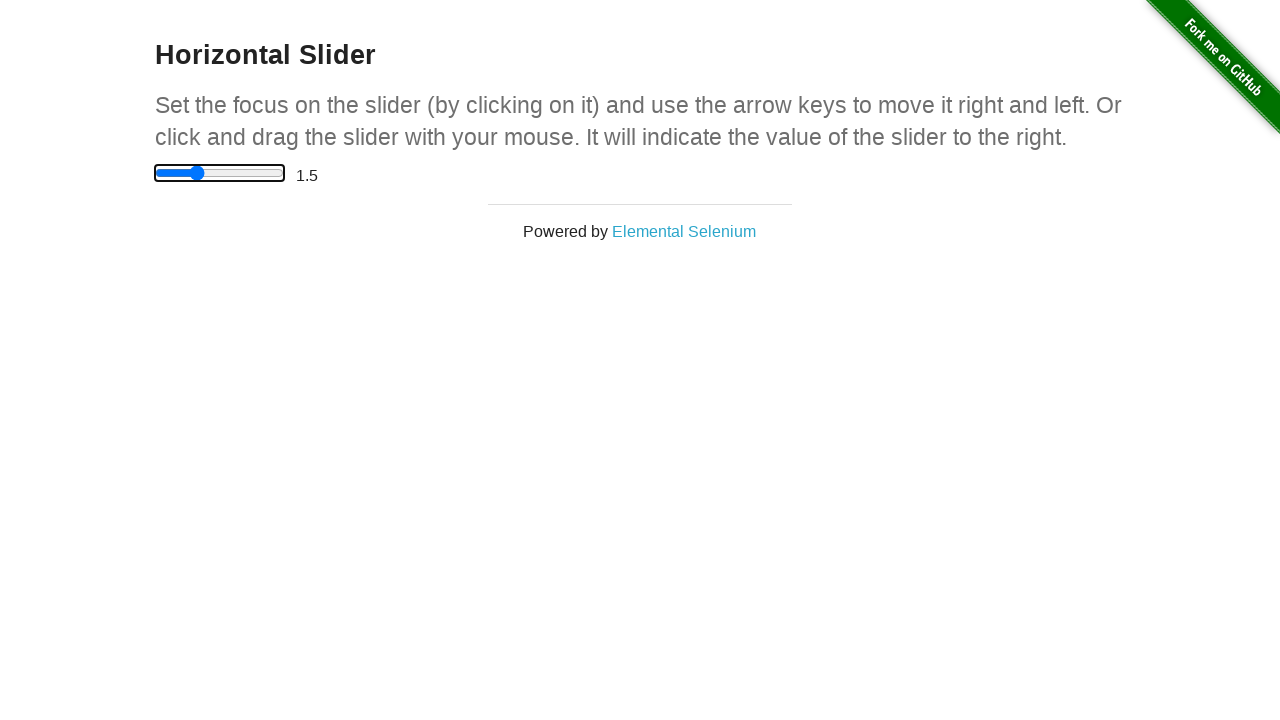

Retrieved slider value: 1.5
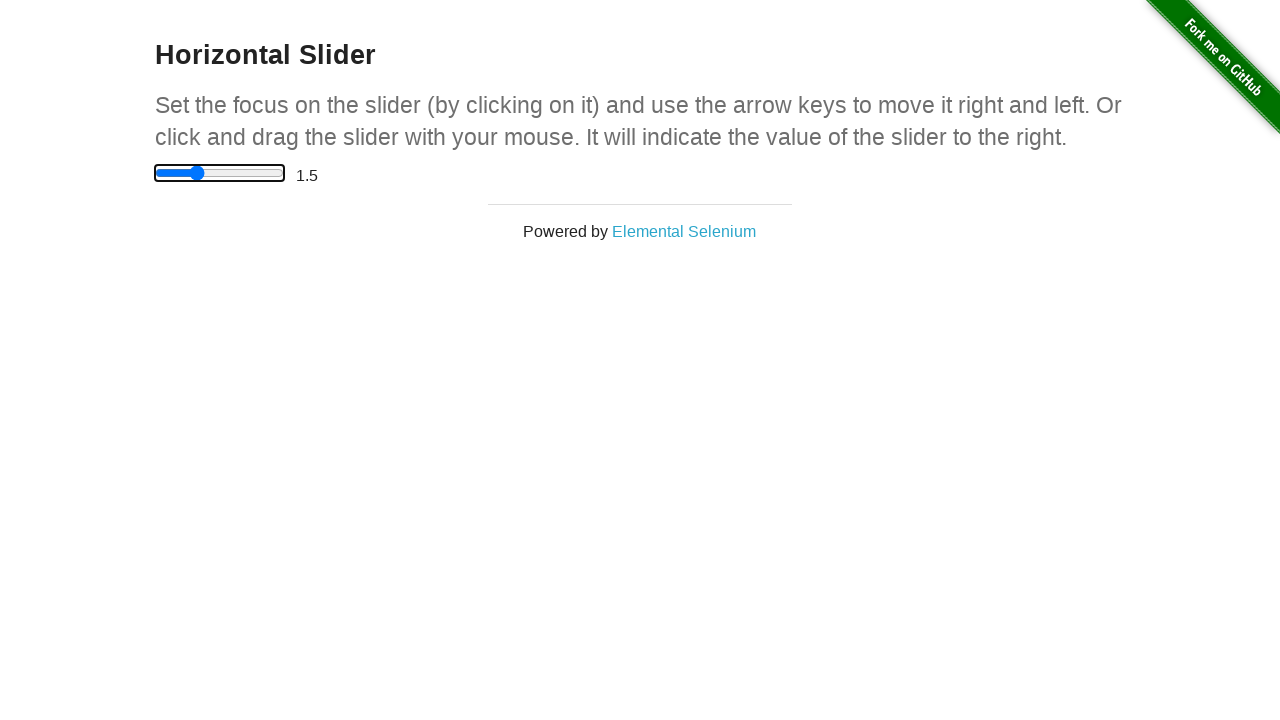

Verified that slider value has changed from initial value of 0
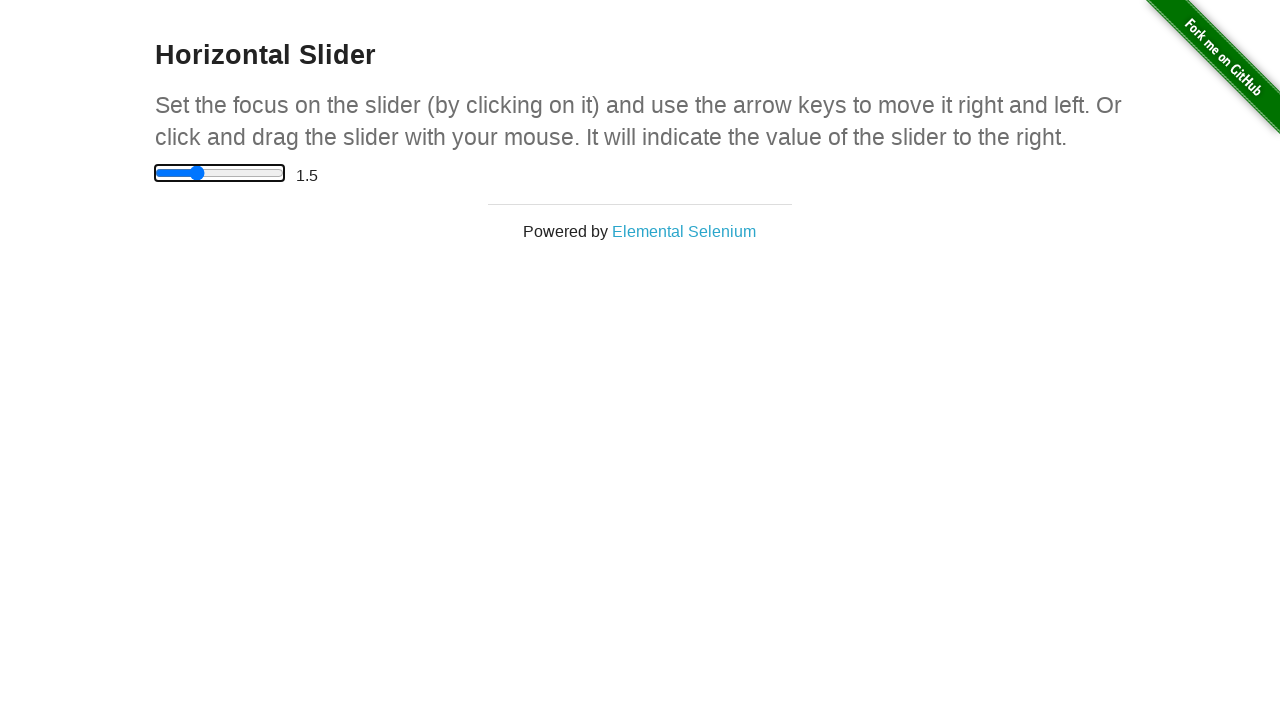

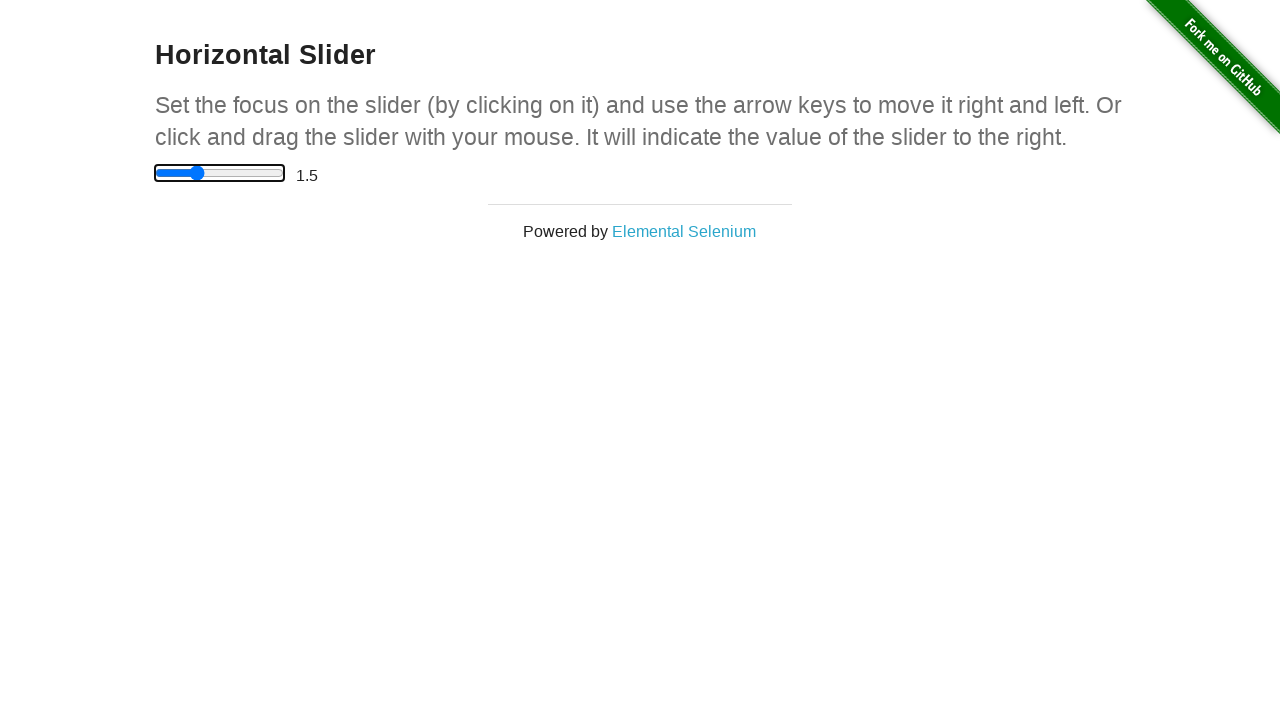